Tests a web form by filling in a text box and text area with sample values, then submitting the form and verifying the success message is displayed.

Starting URL: https://www.selenium.dev/selenium/web/web-form.html

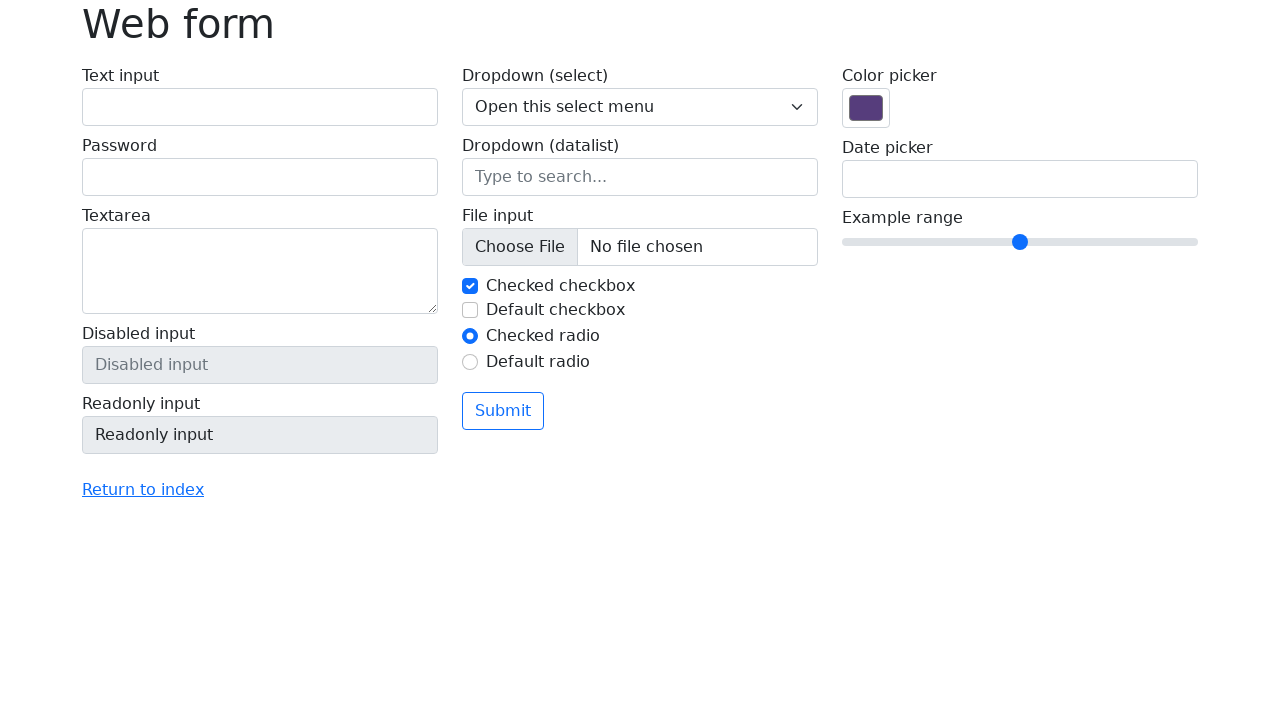

Filled text box with 'Selenium' on input[name='my-text']
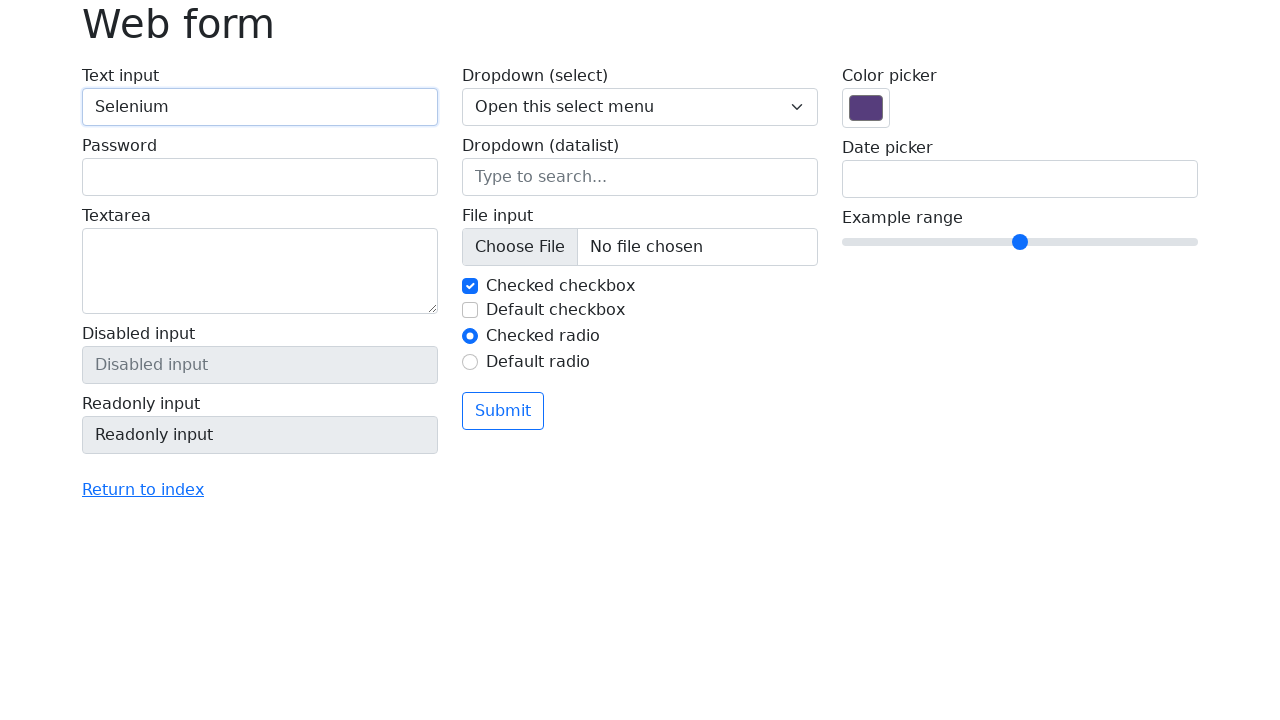

Filled text area with 'Julia' on textarea[name='my-textarea']
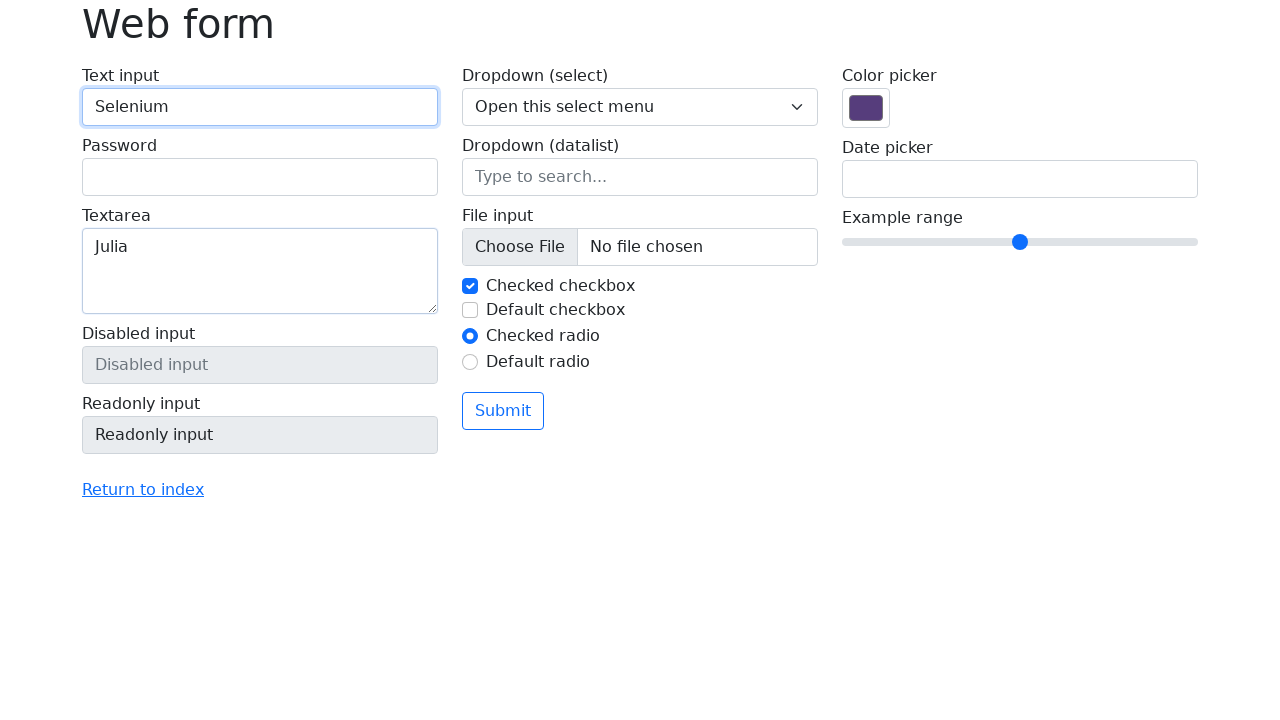

Clicked submit button at (503, 411) on .btn
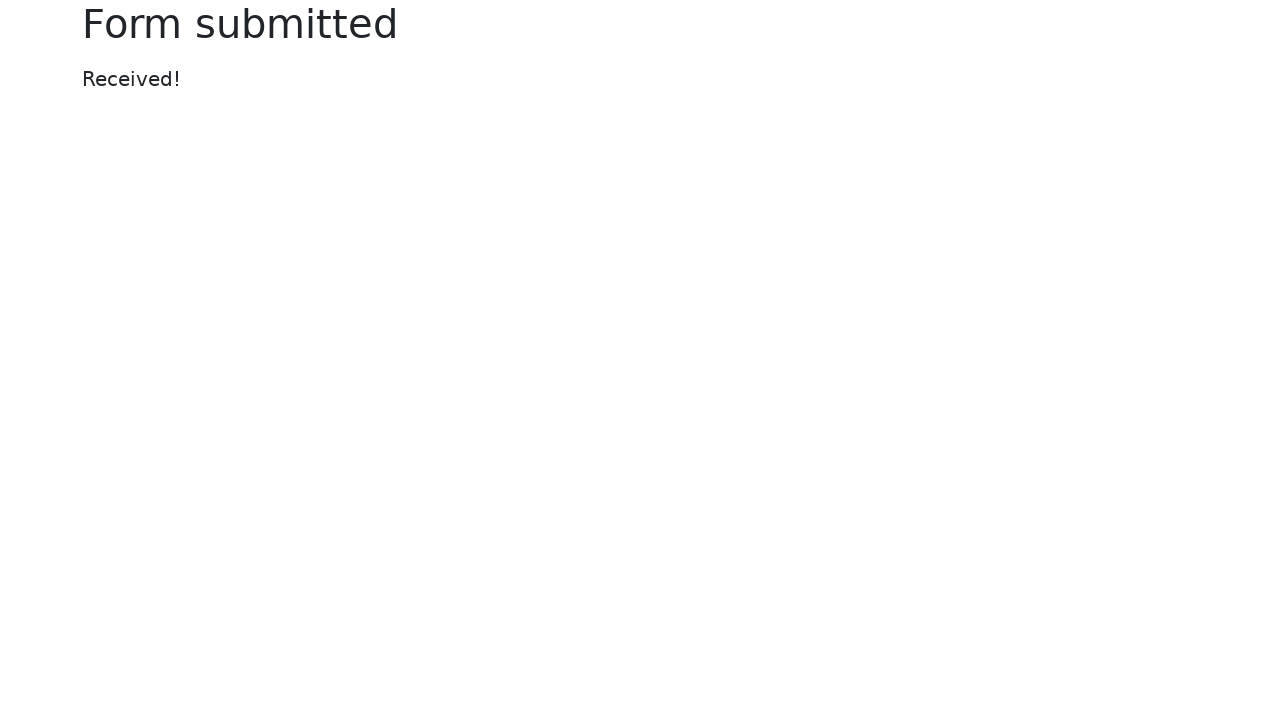

Success message displayed
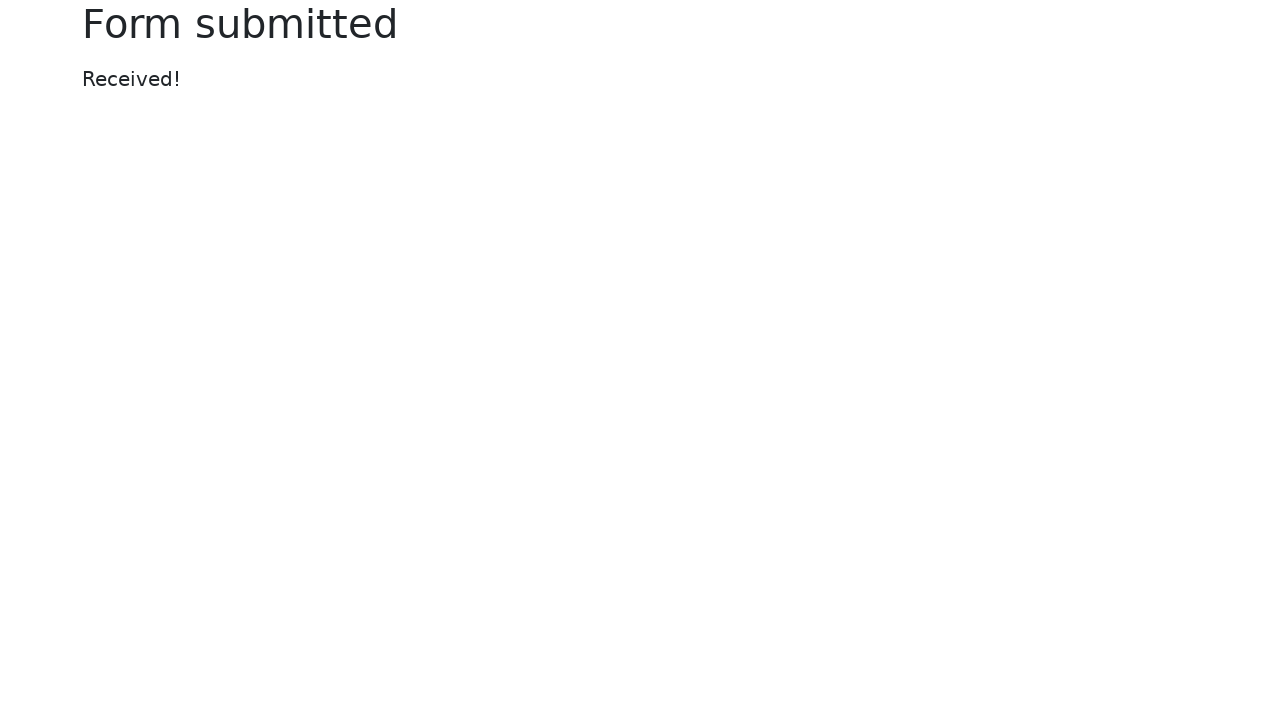

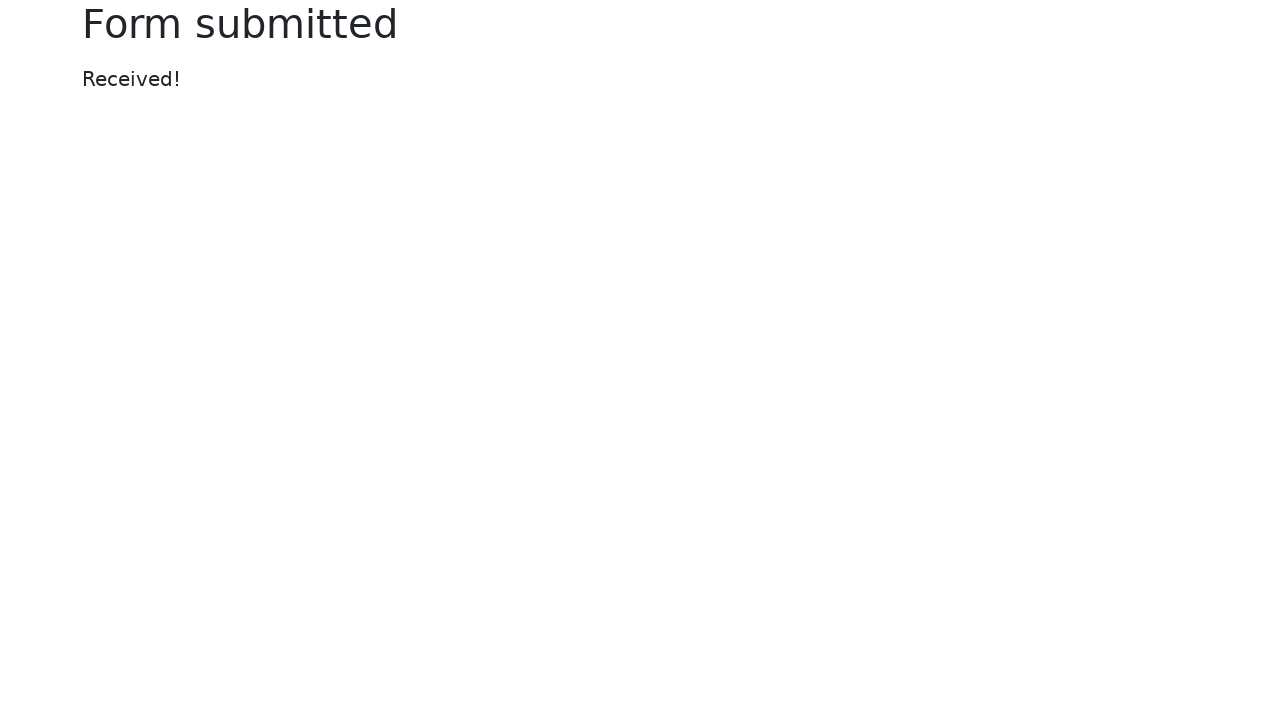